Checks for the presence of registration and login links on the main authentication page

Starting URL: https://b2c.passport.rt.ru/

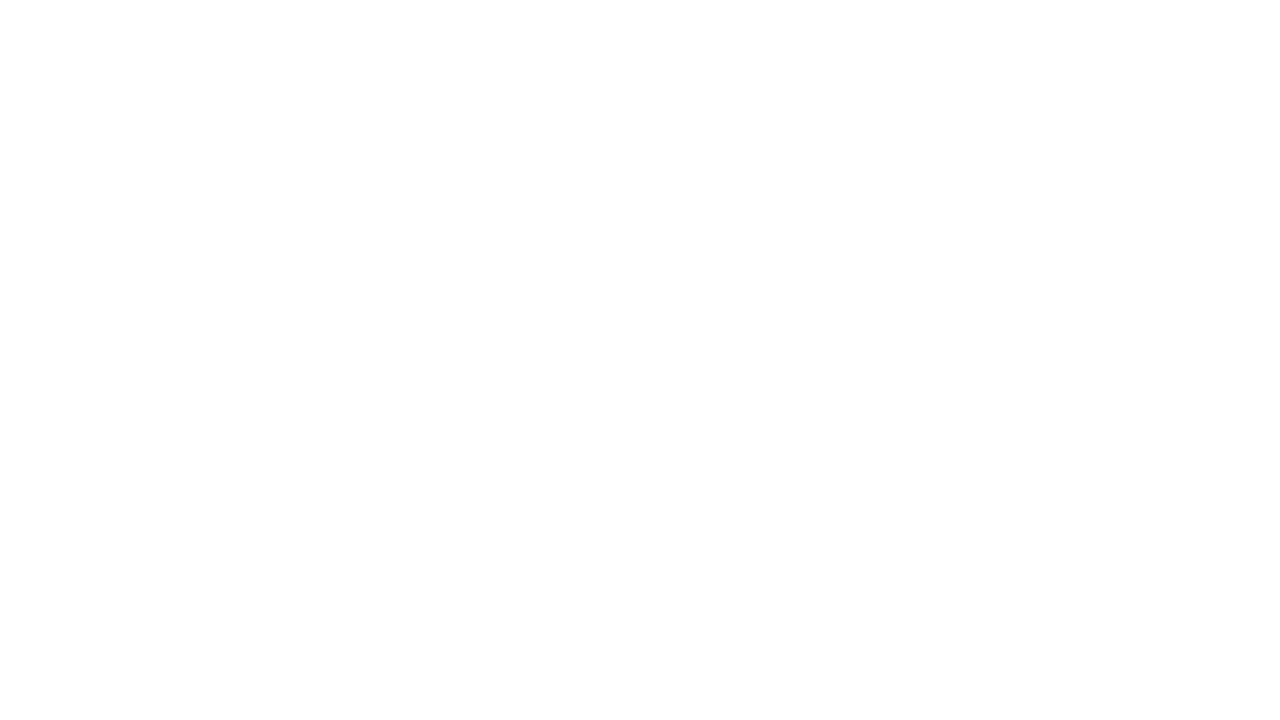

Verified registration link is present on authentication page
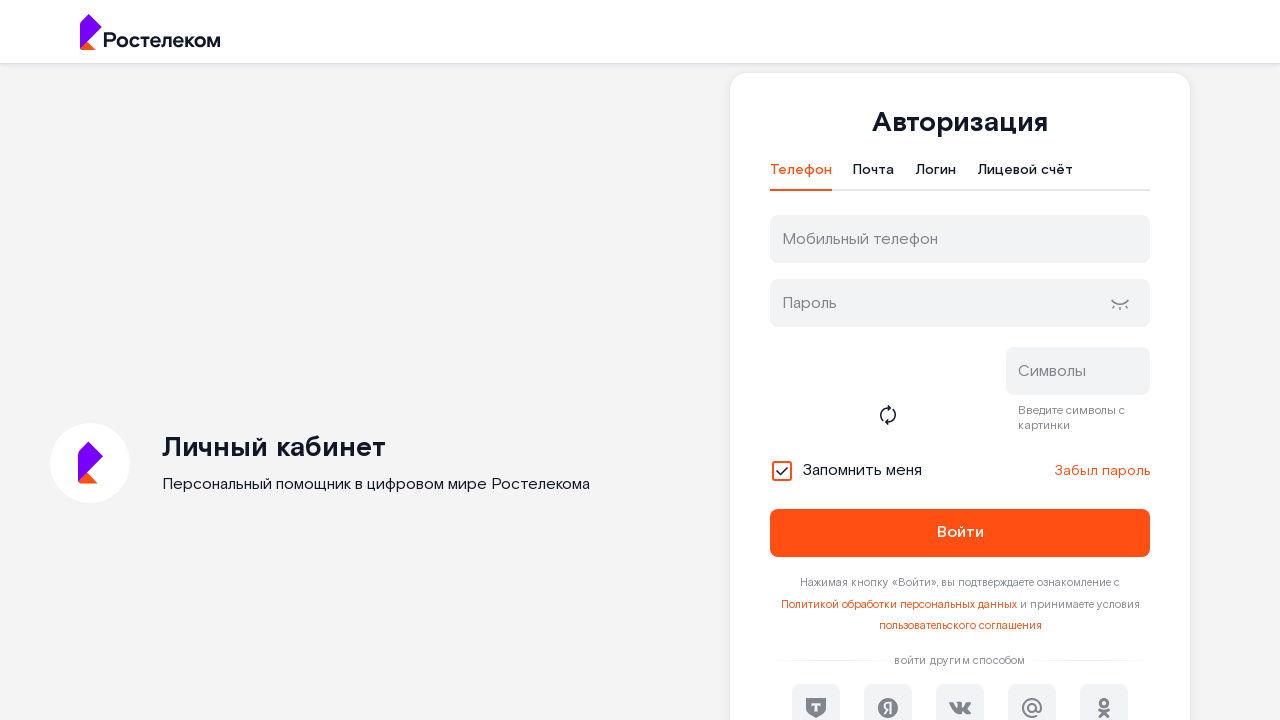

Verified login link is present on authentication page
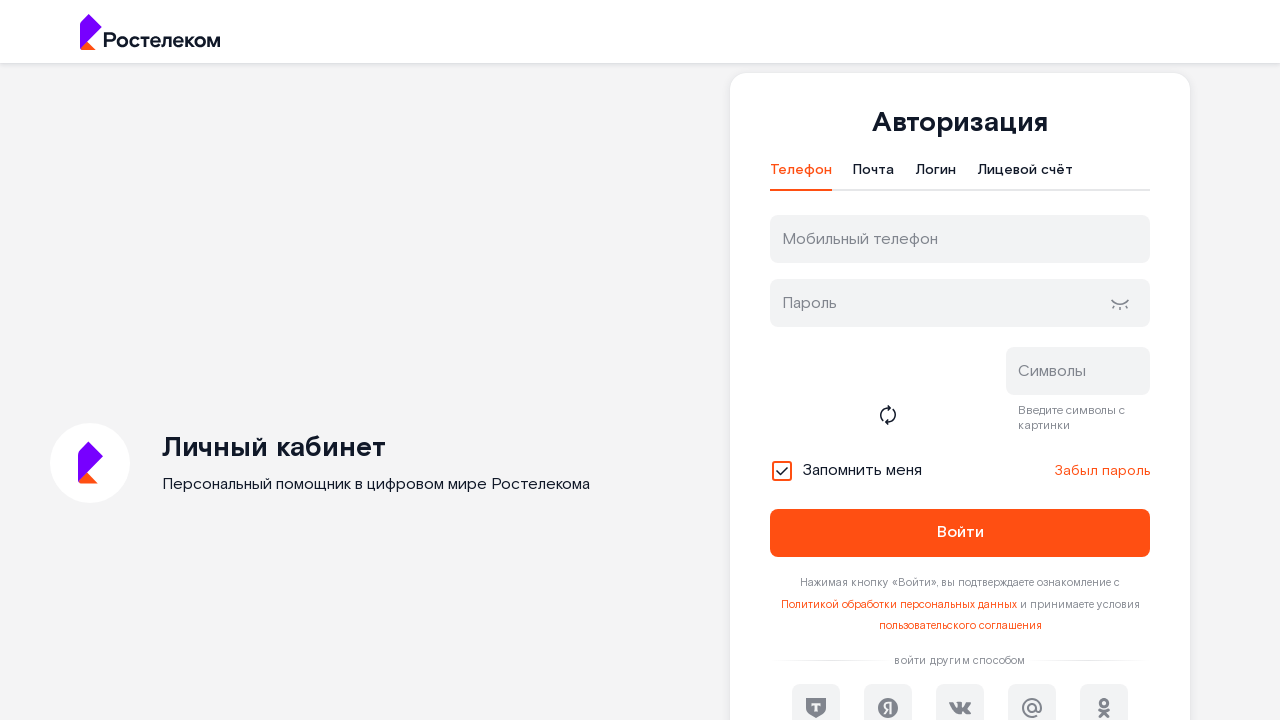

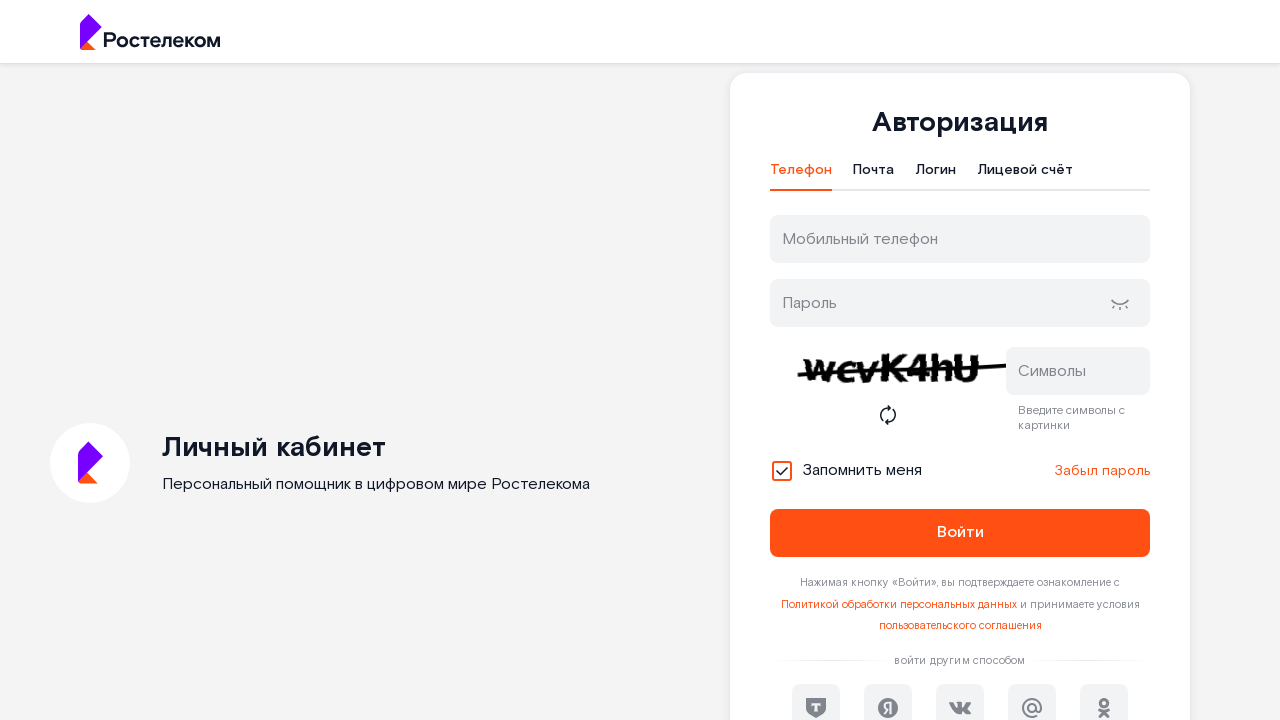